Tests JavaScript alert handling by clicking a button that triggers an alert, then accepting the alert dialog.

Starting URL: http://www.tizag.com/javascriptT/javascriptalert.php

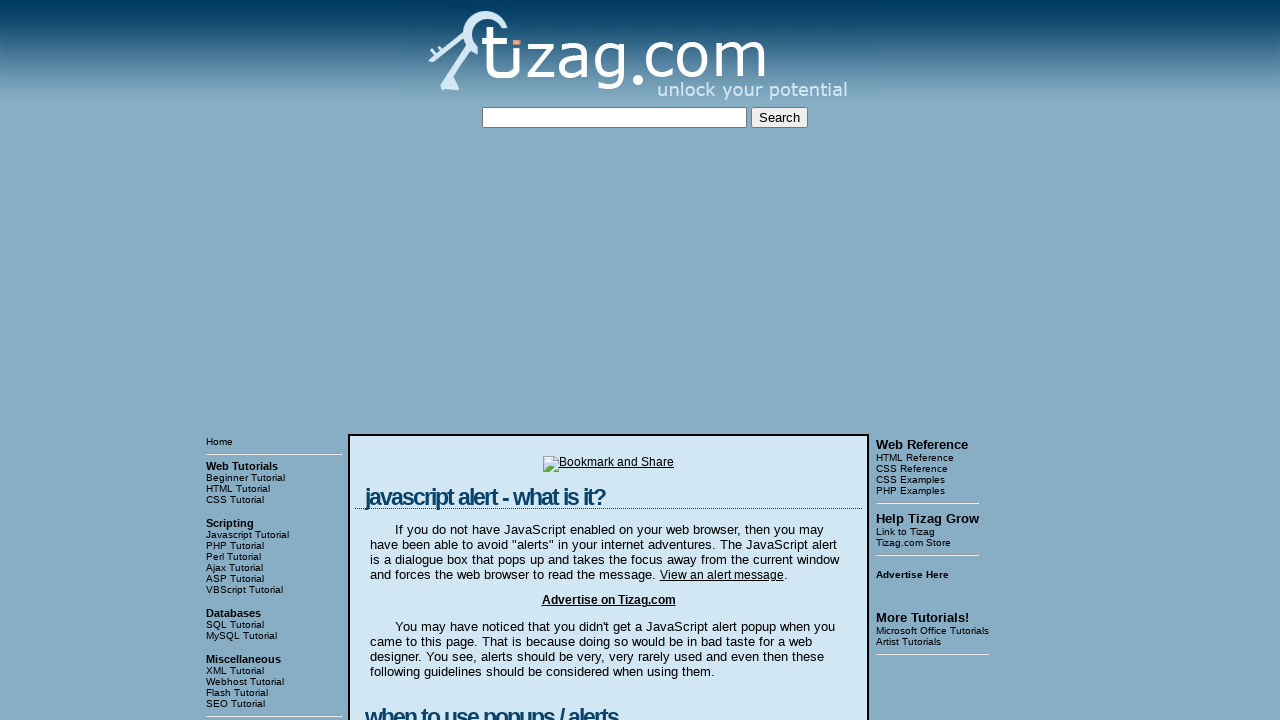

Set up dialog handler to accept alerts
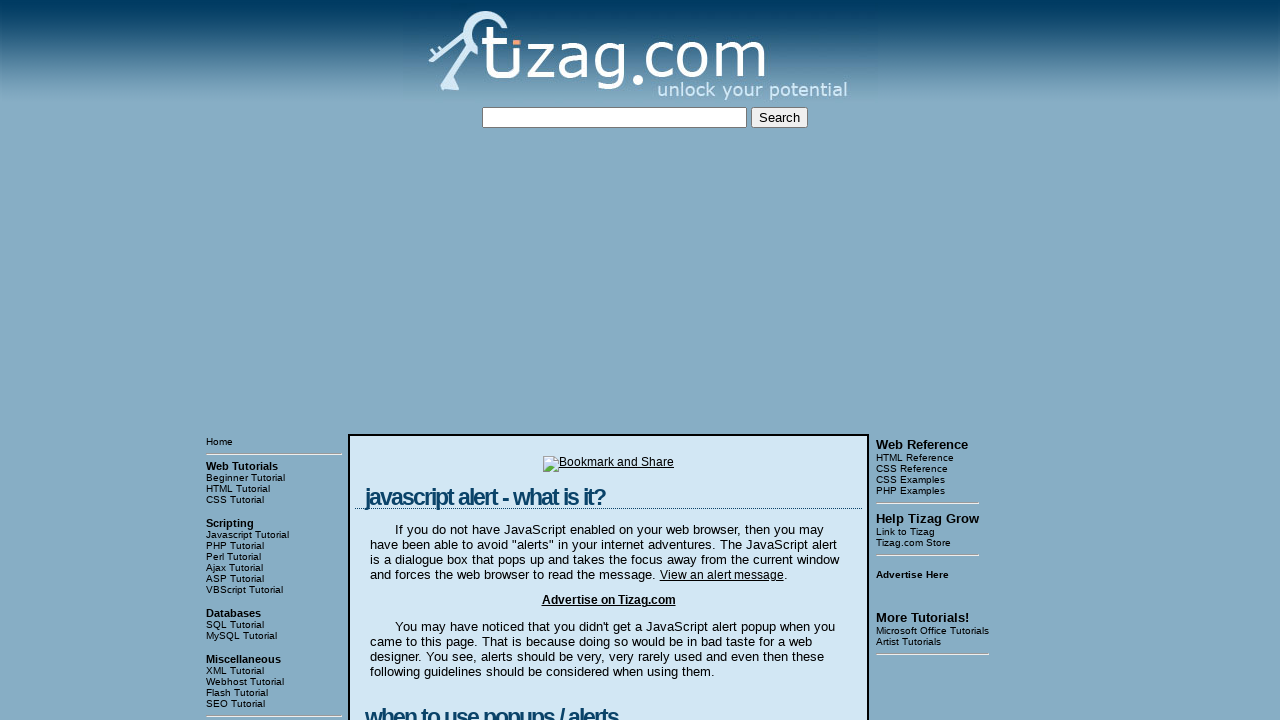

Clicked button to trigger JavaScript alert at (428, 361) on div.display form input
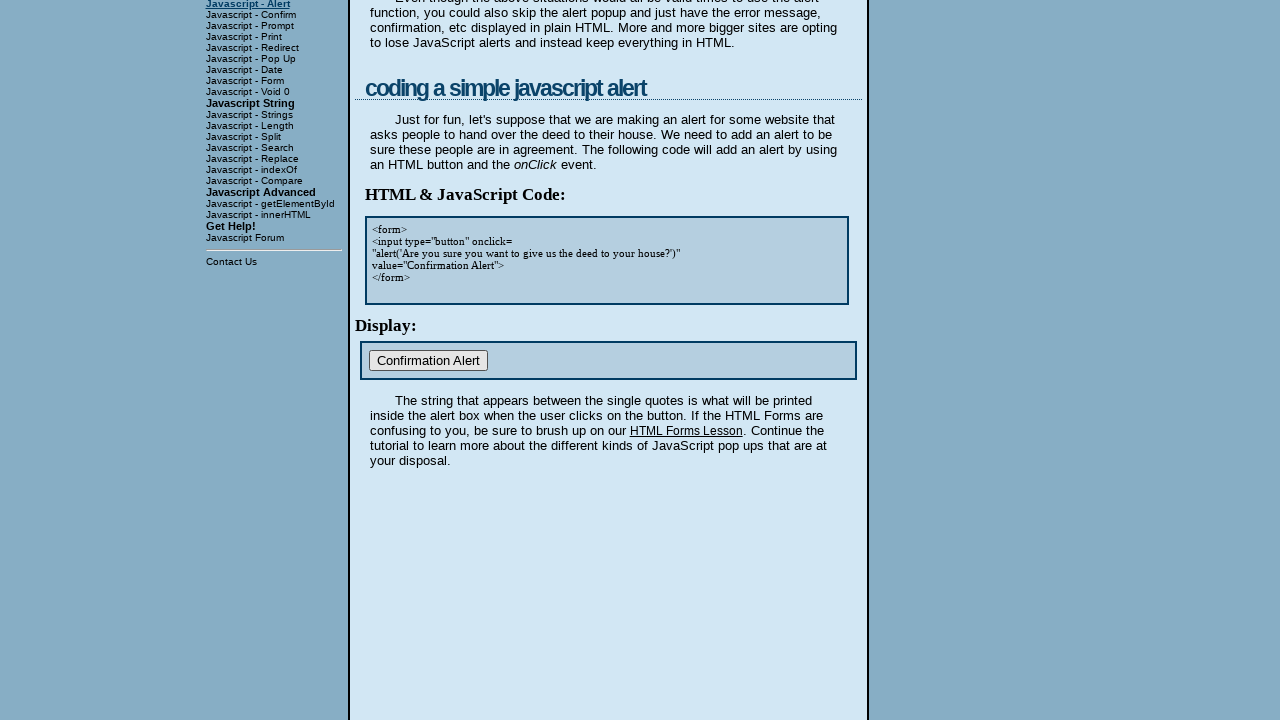

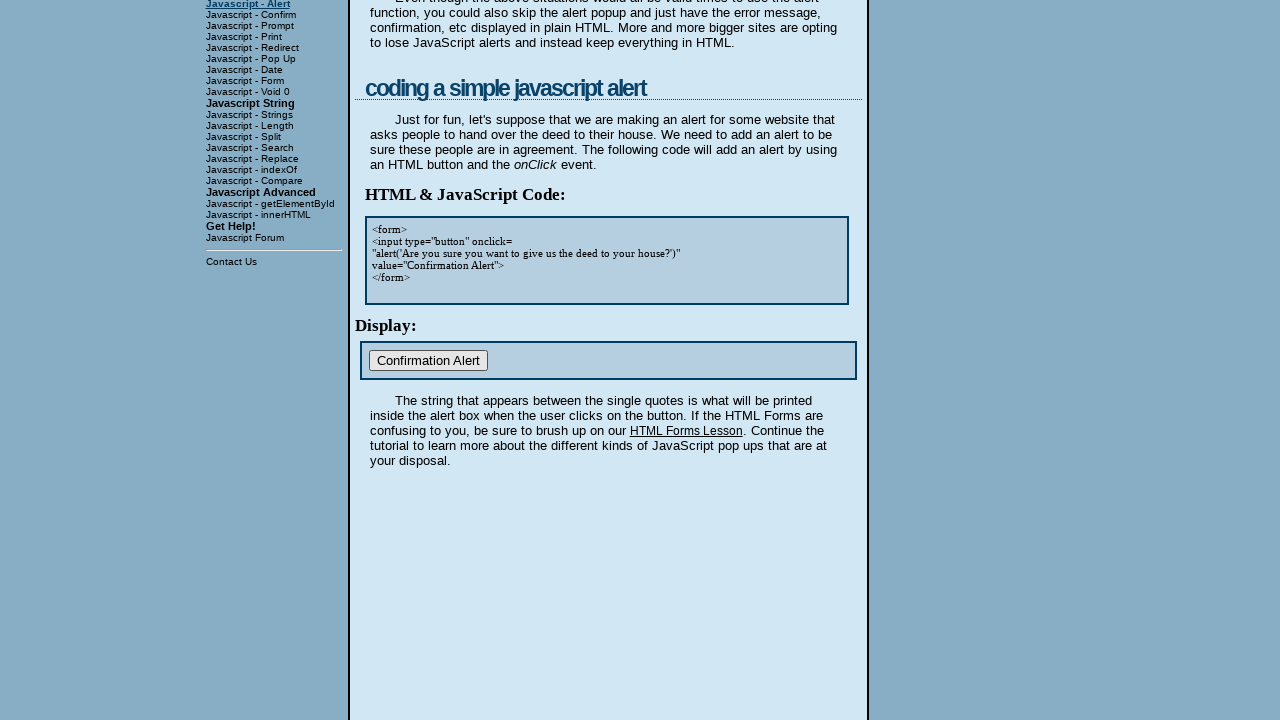